Fills the current address field in the form

Starting URL: https://demoqa.com/automation-practice-form

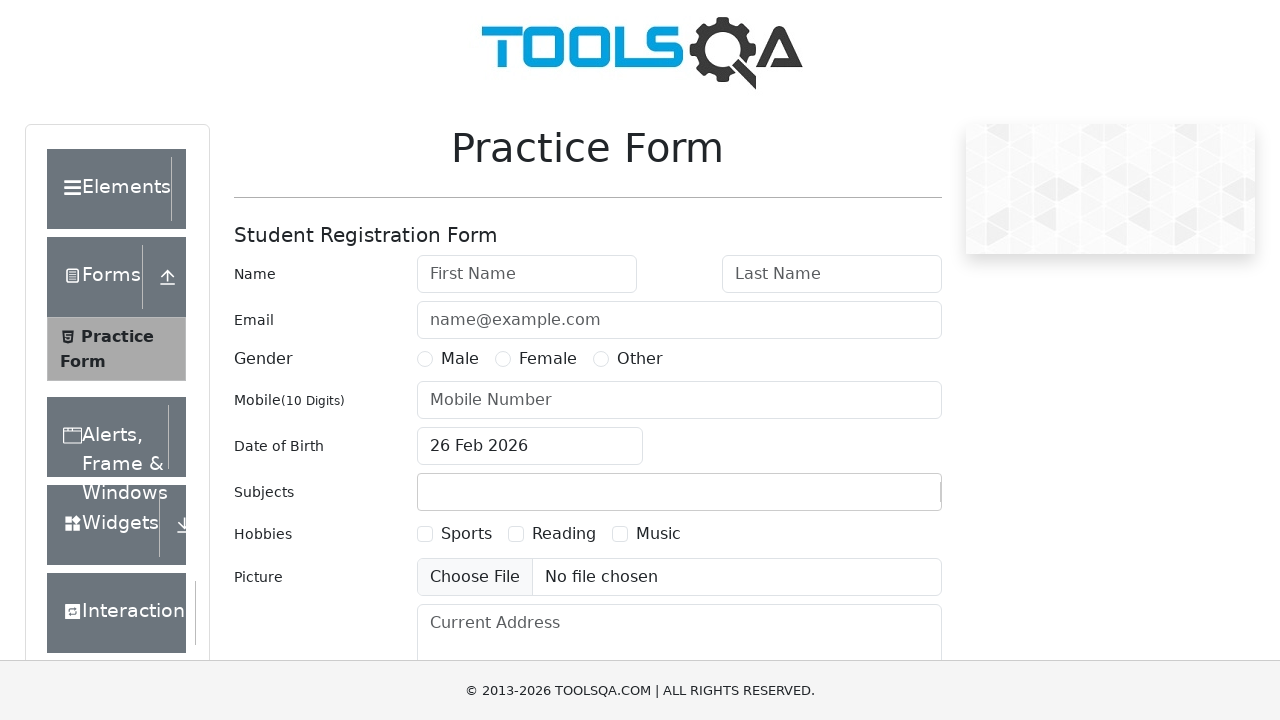

Filled current address field with 'El Valle' on #currentAddress
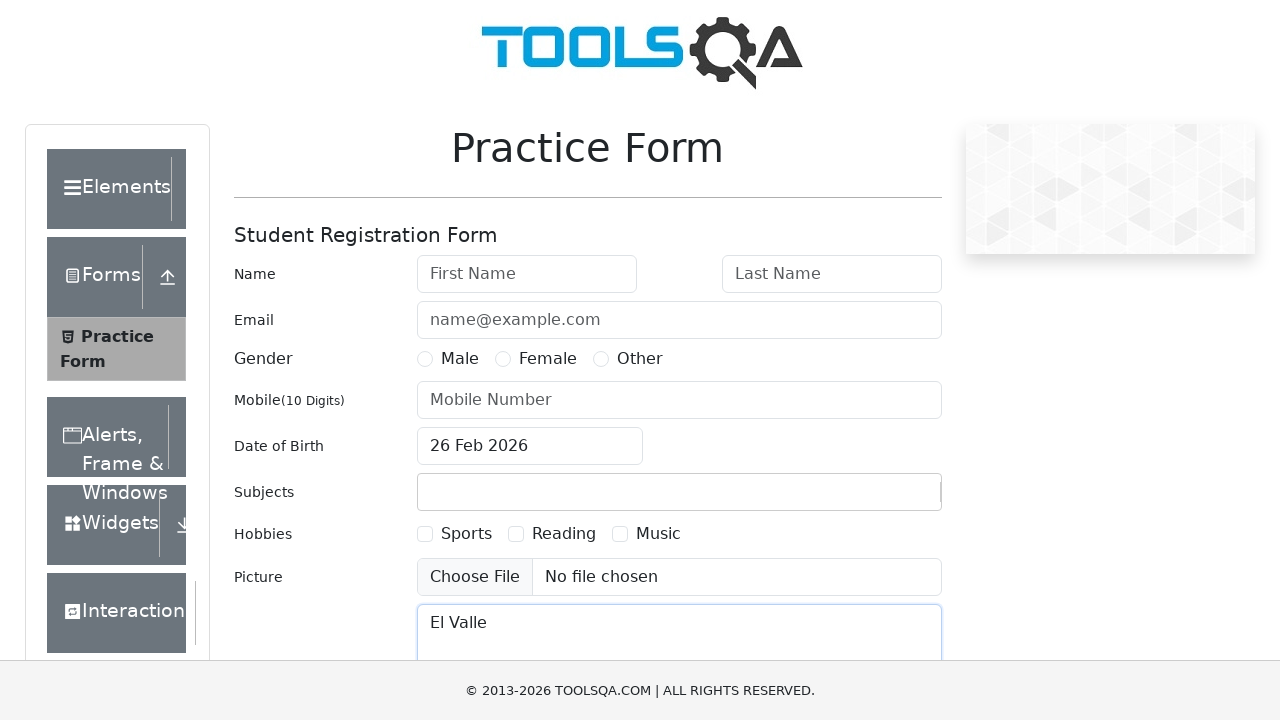

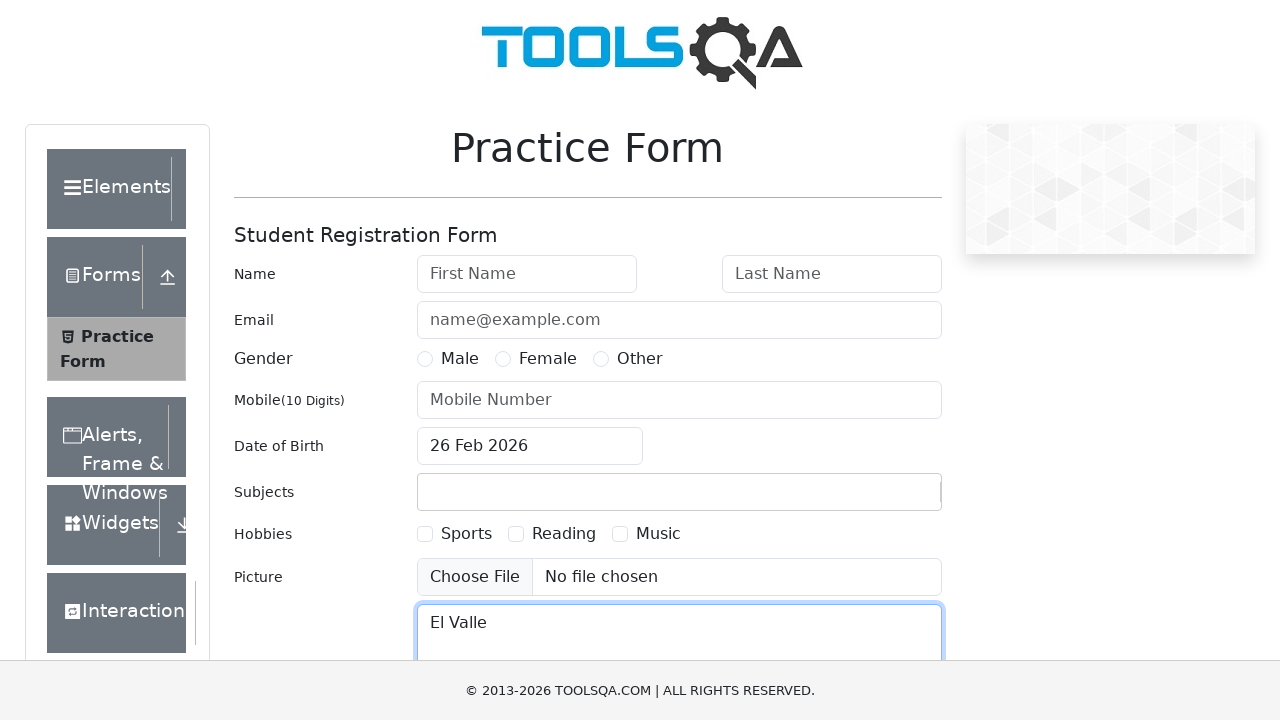